Tests entering text in a JavaScript prompt dialog and accepting it

Starting URL: https://automationfc.github.io/basic-form/index.html

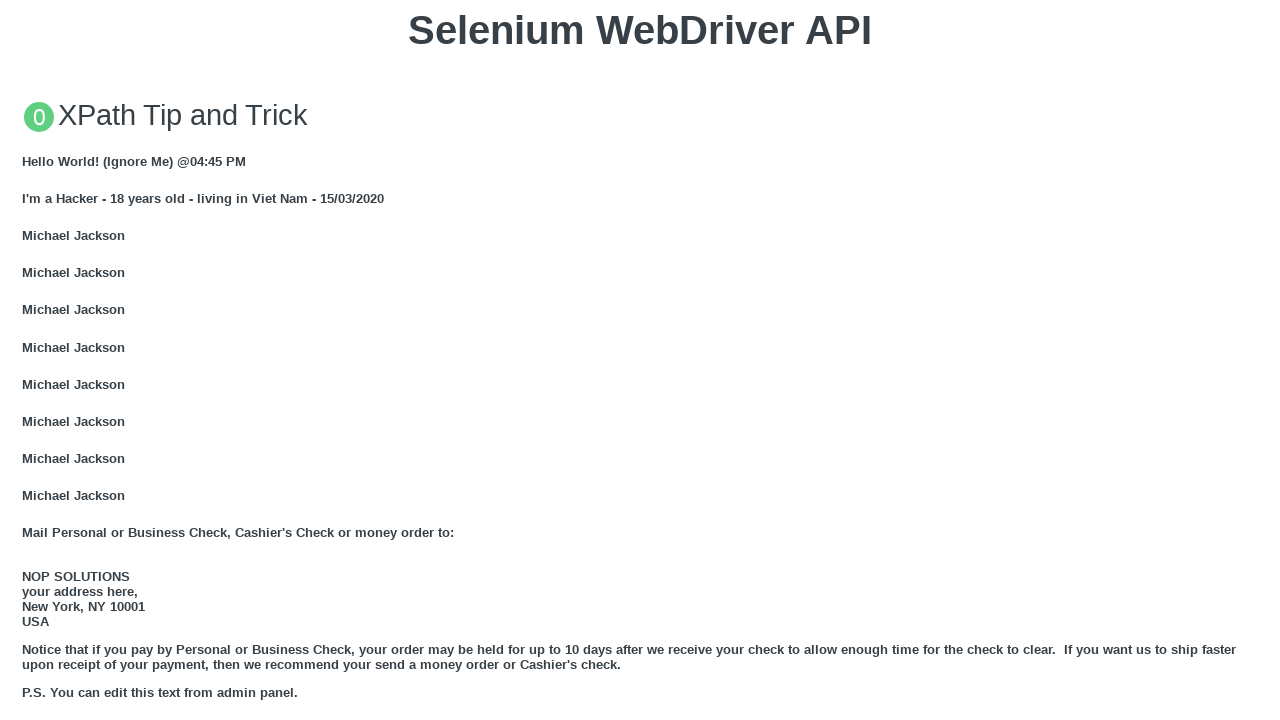

Set up dialog handler to accept prompt with text 'I am Iron man'
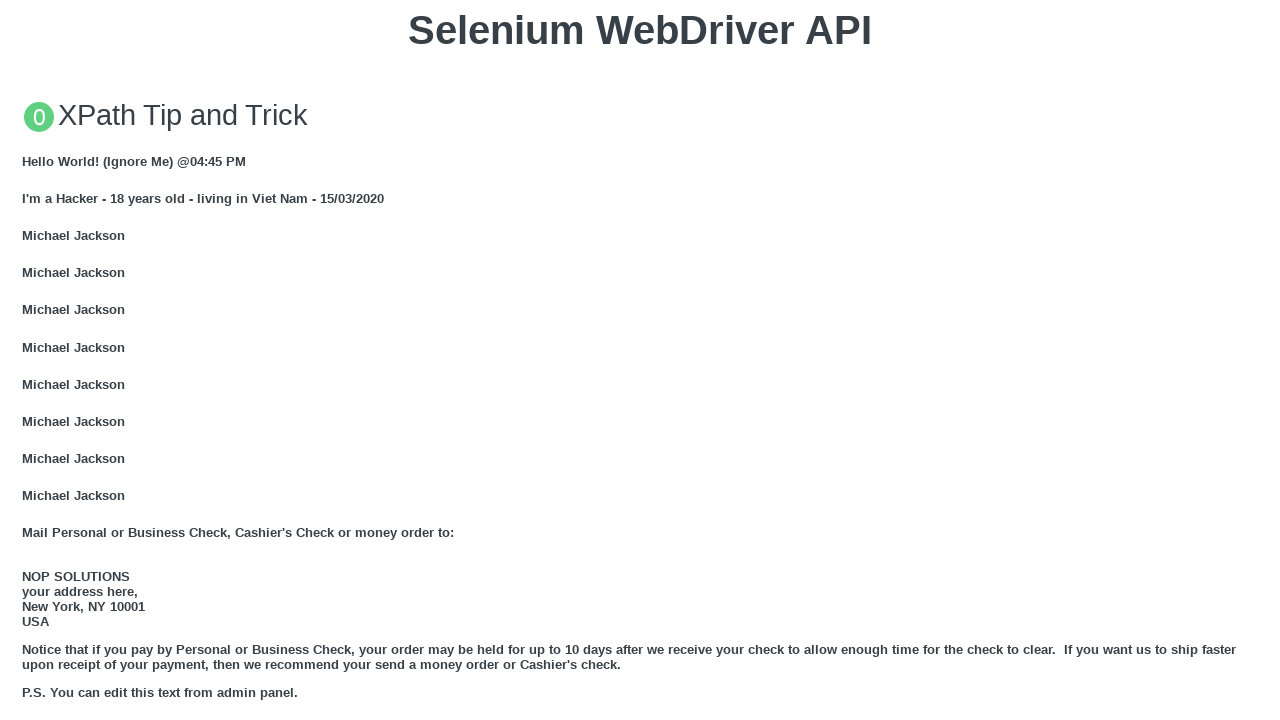

Clicked 'Click for JS Prompt' button to trigger JavaScript prompt dialog at (640, 360) on xpath=//button[text()='Click for JS Prompt']
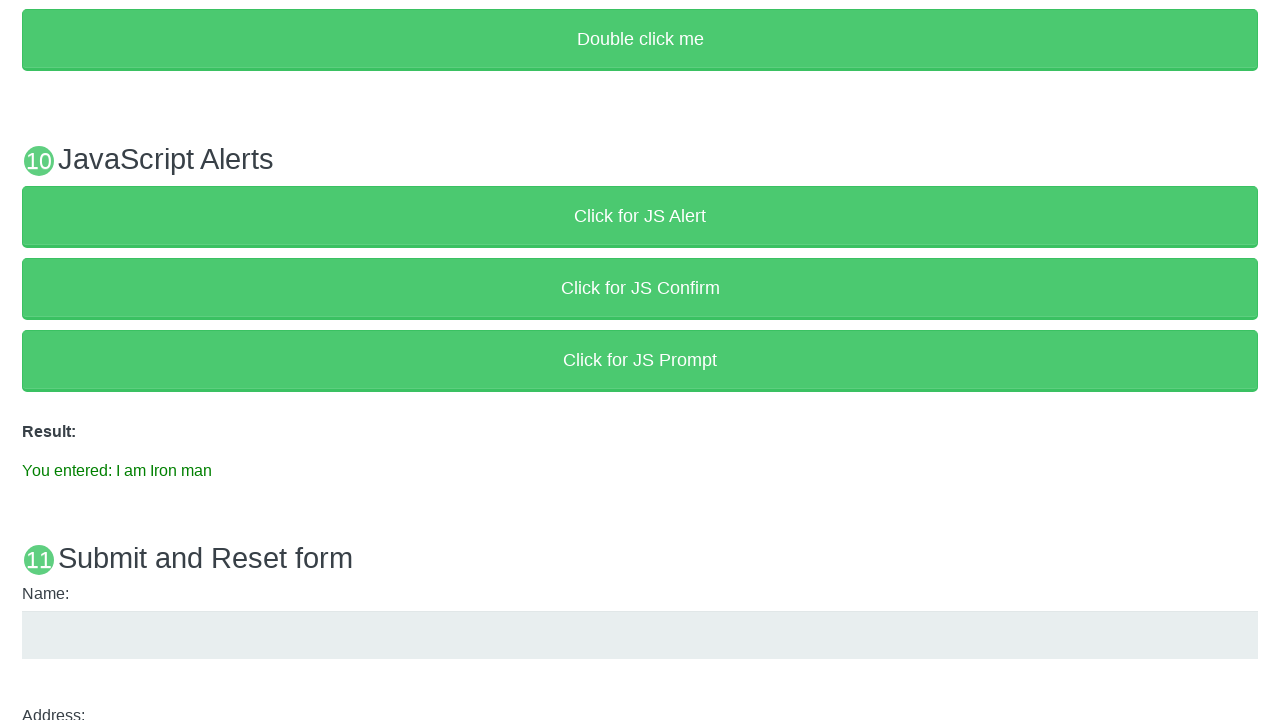

Waited for result paragraph element to appear
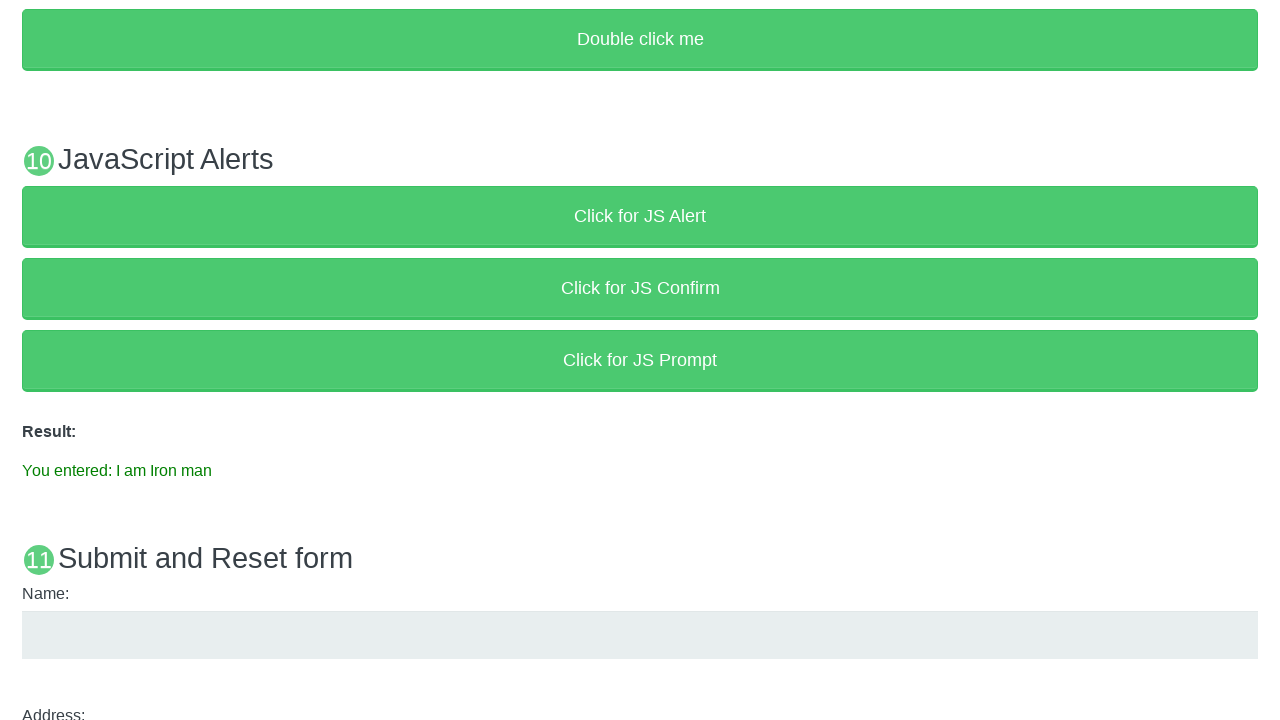

Verified result text matches 'You entered: I am Iron man'
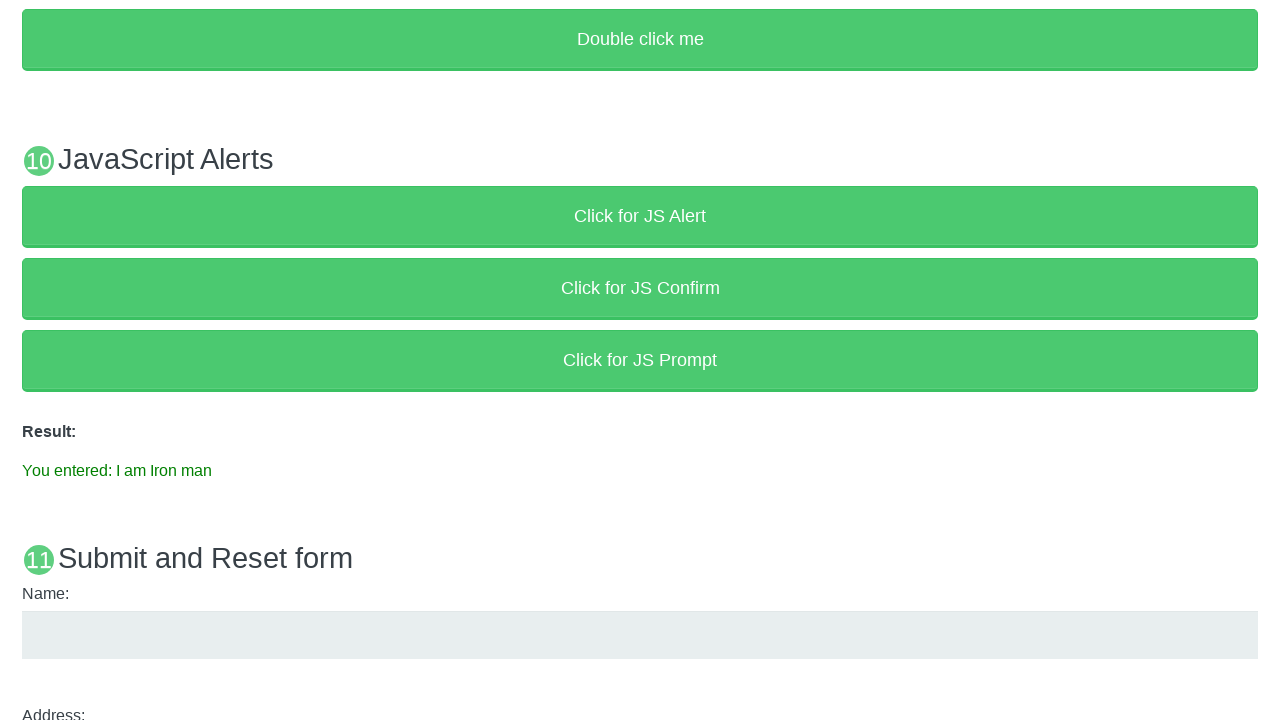

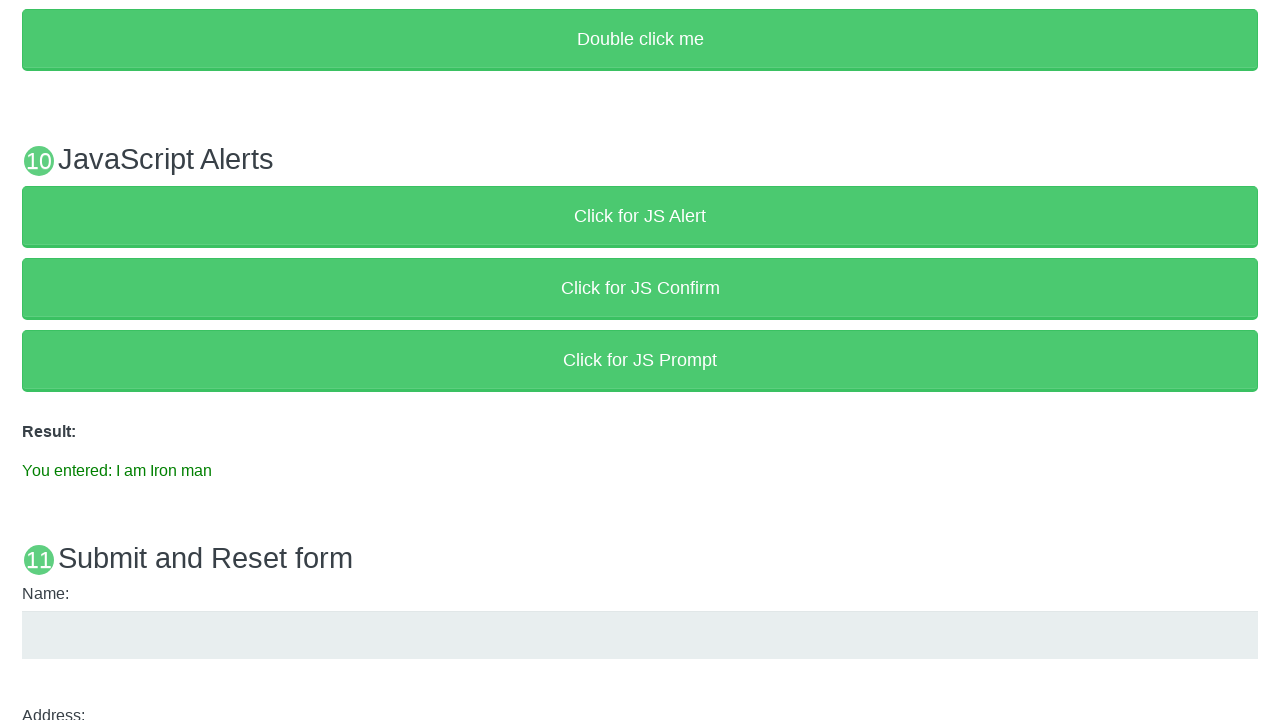